Tests drag and drop functionality on the jQuery UI demo page by dragging an element from a source position to a target droppable area within an iframe.

Starting URL: http://jqueryui.com/droppable/

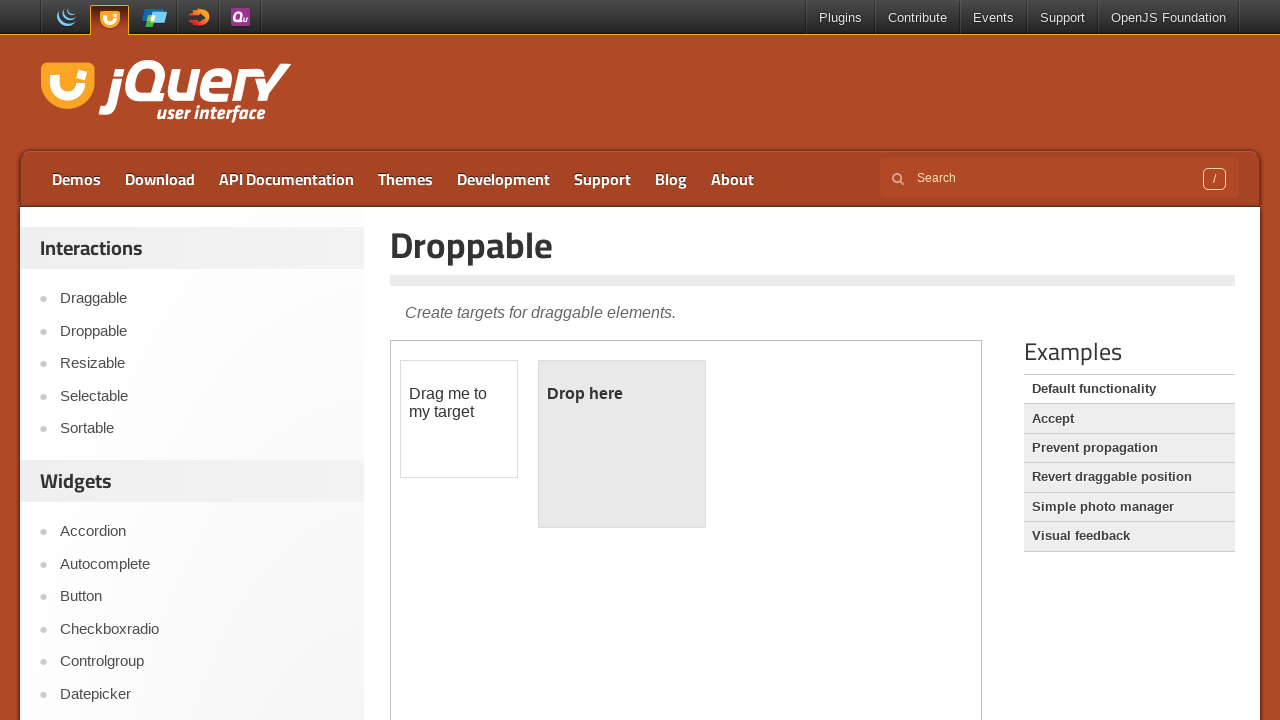

Located the demo iframe containing draggable elements
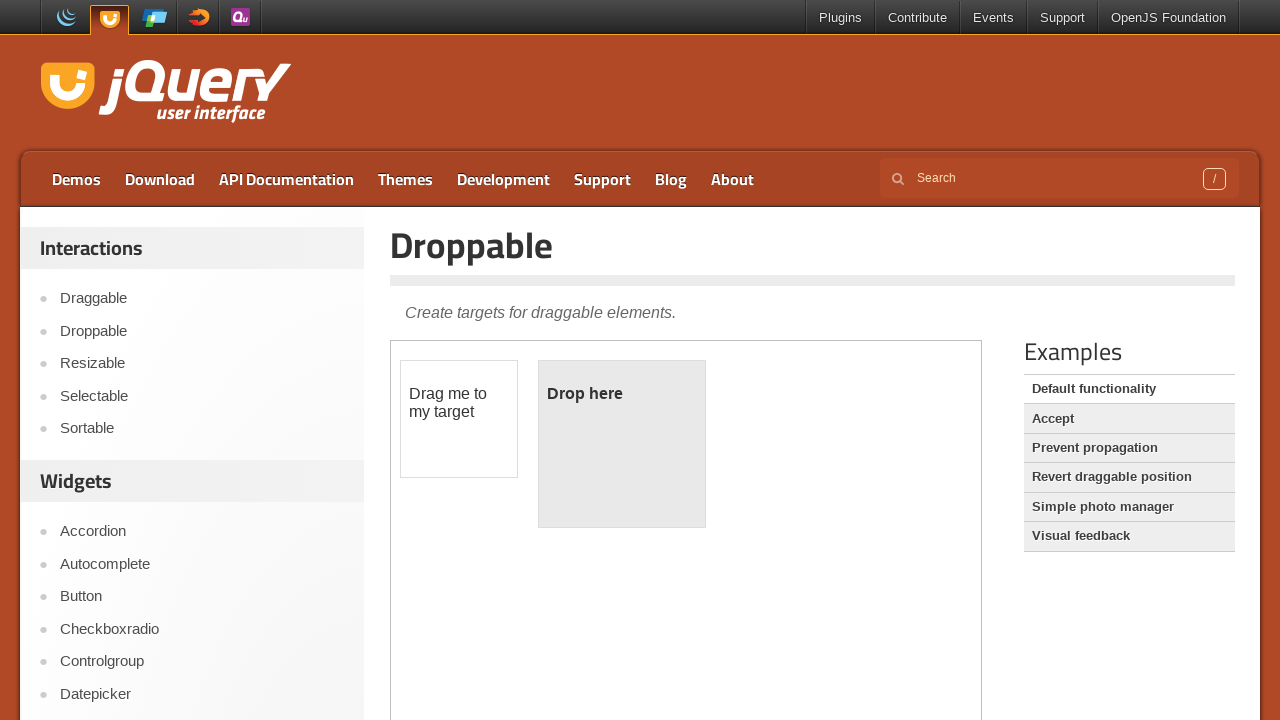

Located the draggable source element
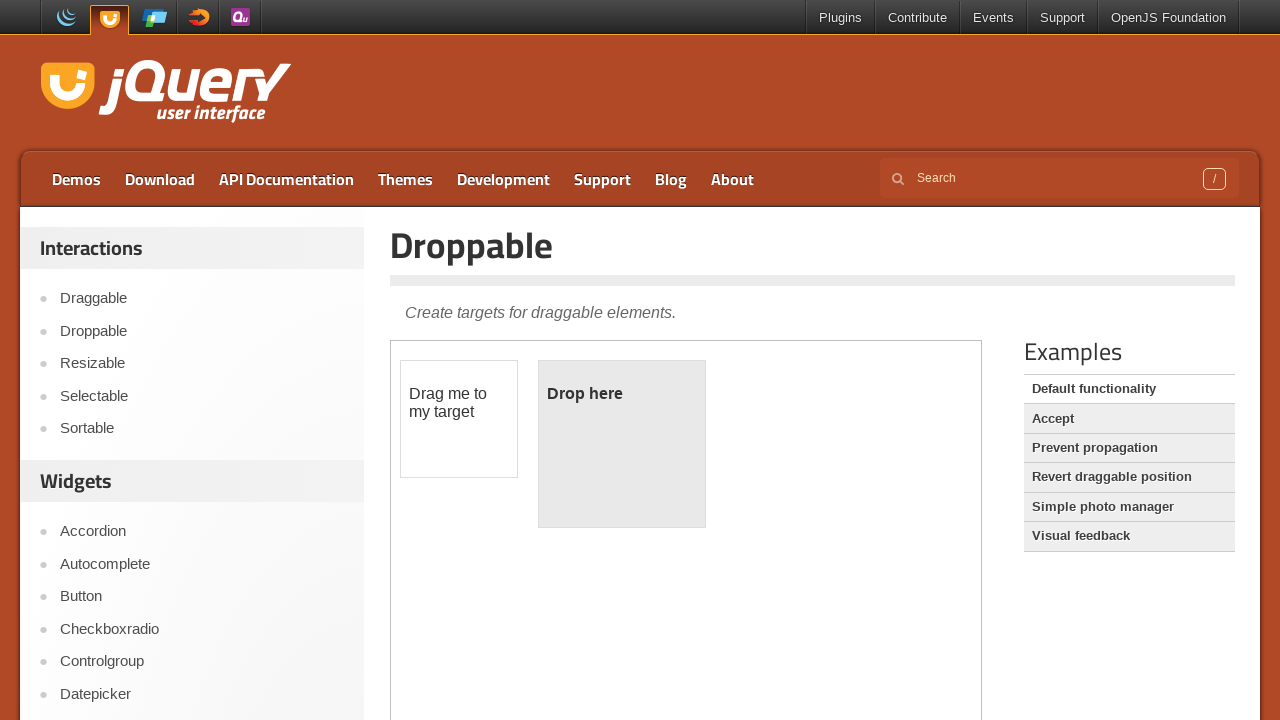

Located the droppable destination element
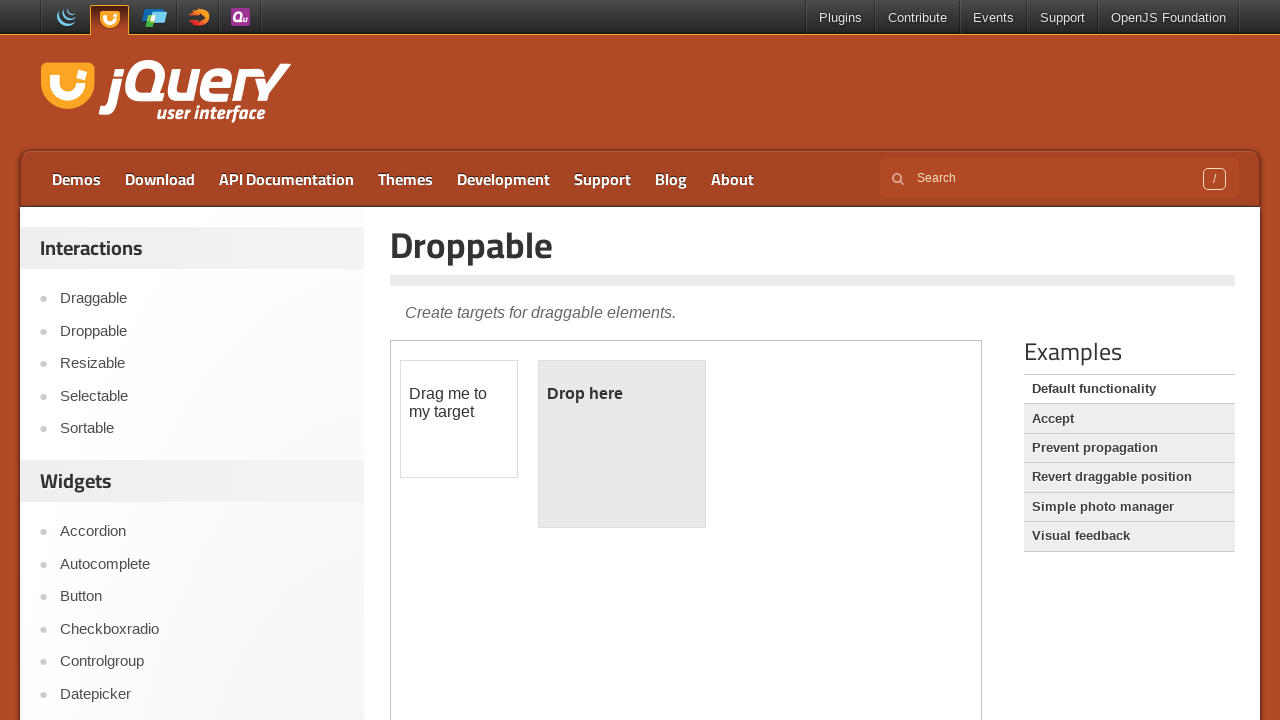

Dragged the source element to the droppable destination at (622, 444)
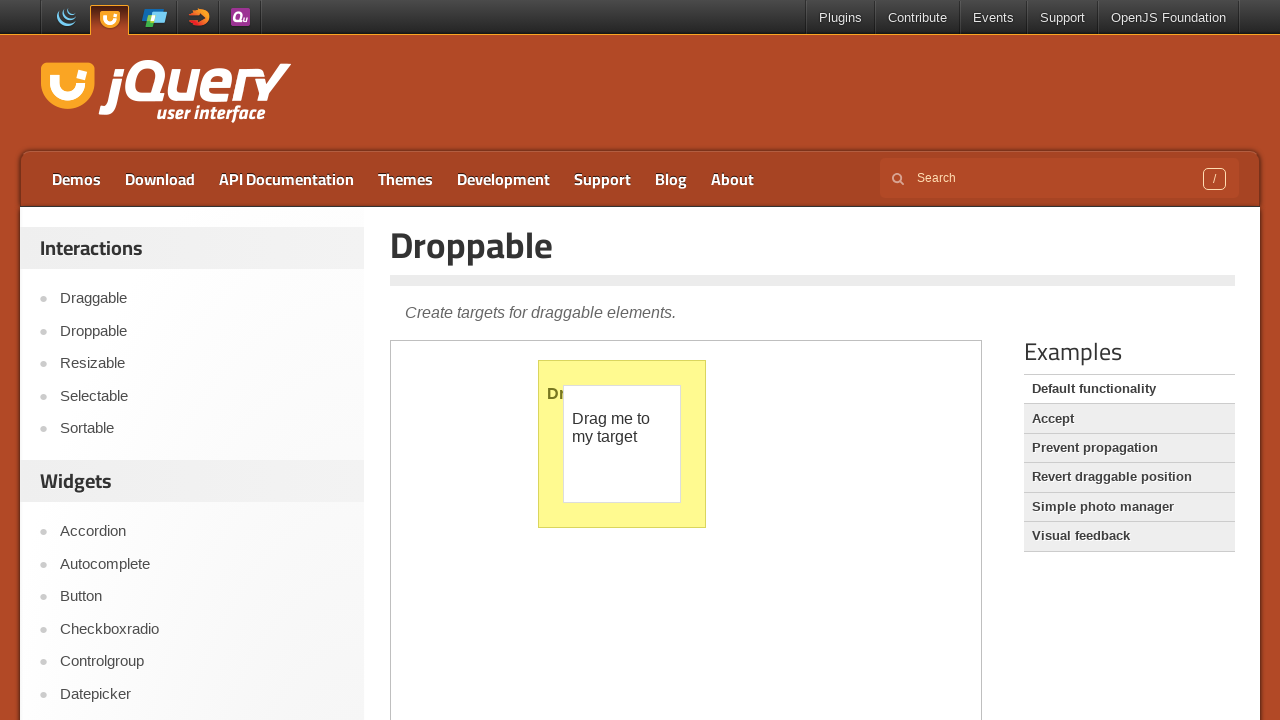

Verified successful drop - droppable element now displays 'Dropped!'
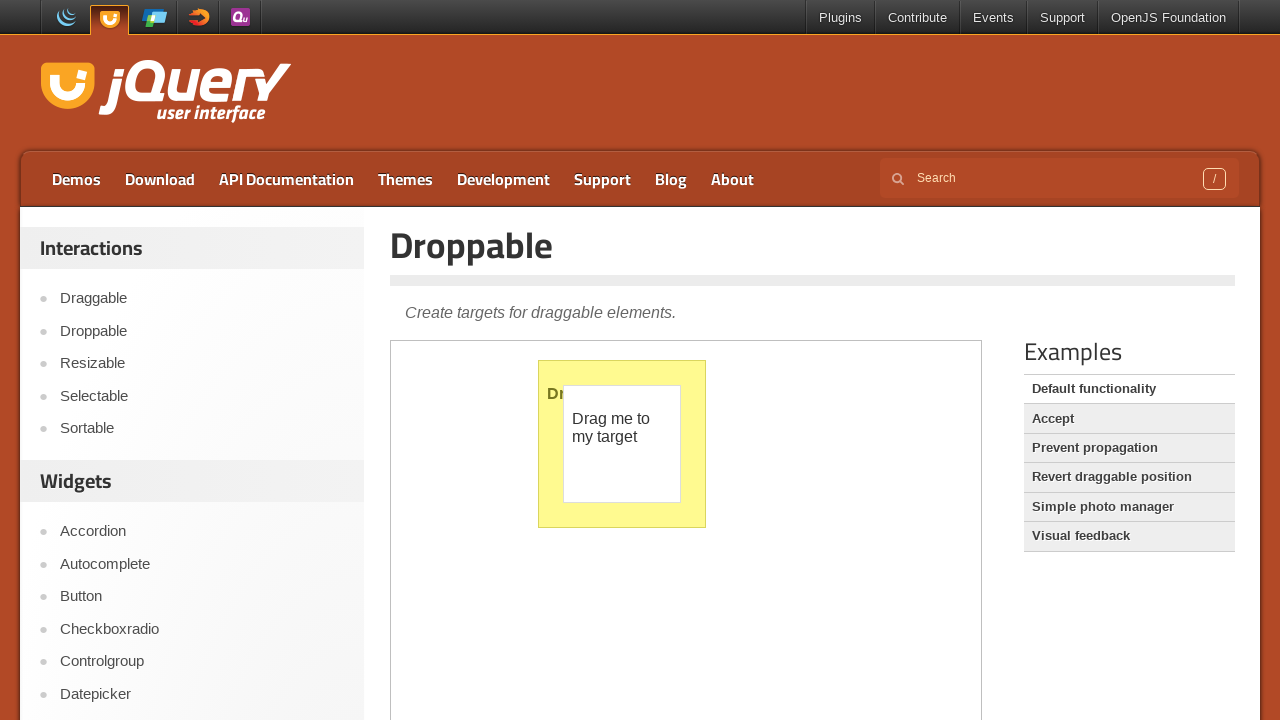

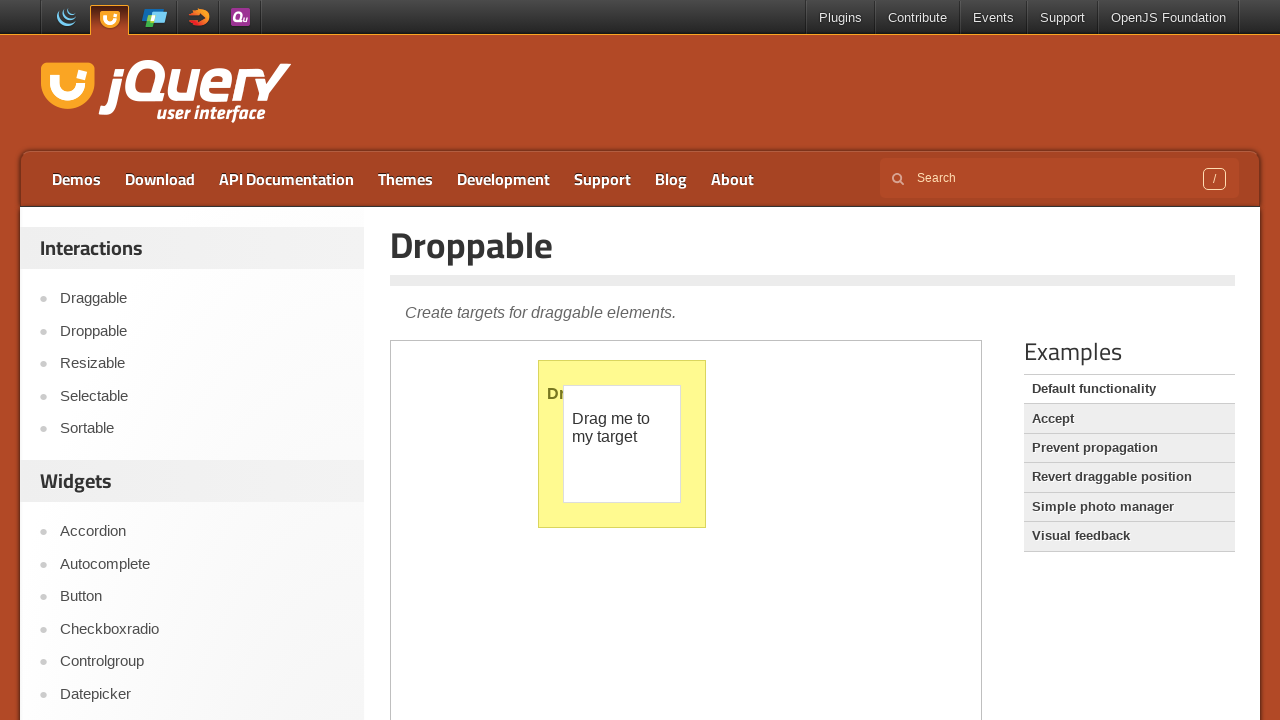